Verifies that the main product categories (phones, laptops, and monitors) are displayed on the store homepage

Starting URL: https://www.demoblaze.com/

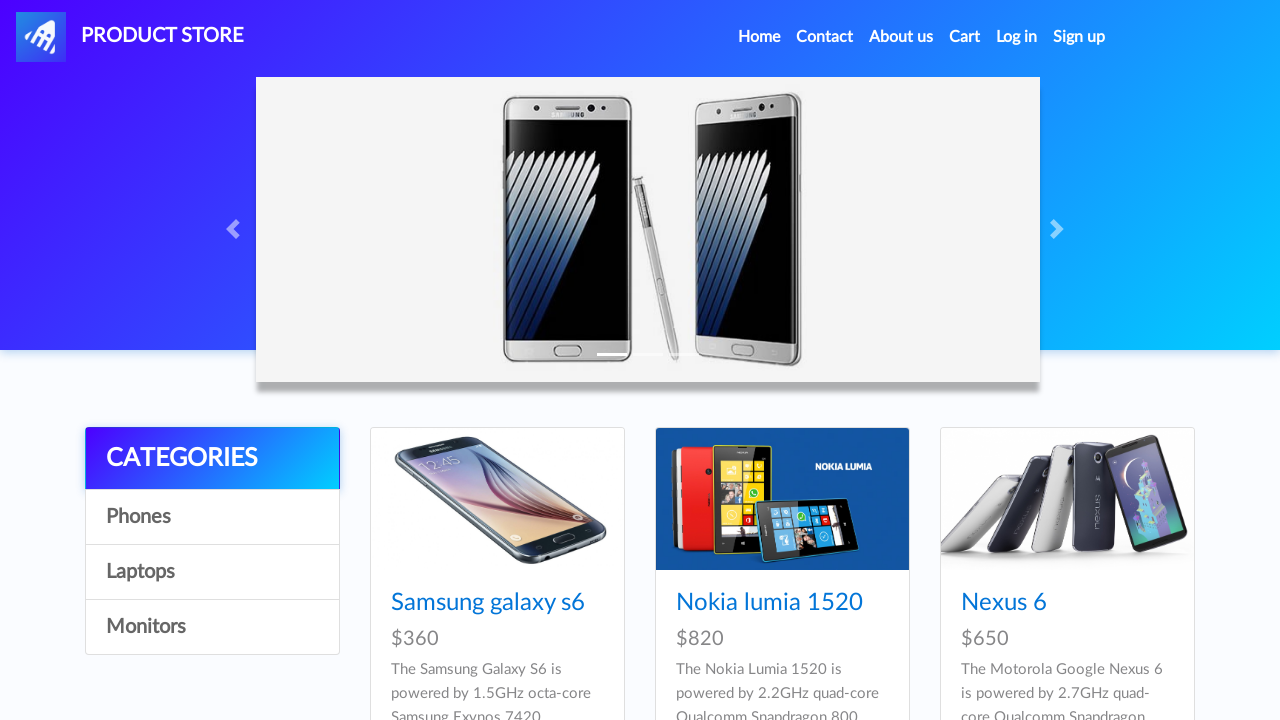

Waited for Phones category to load
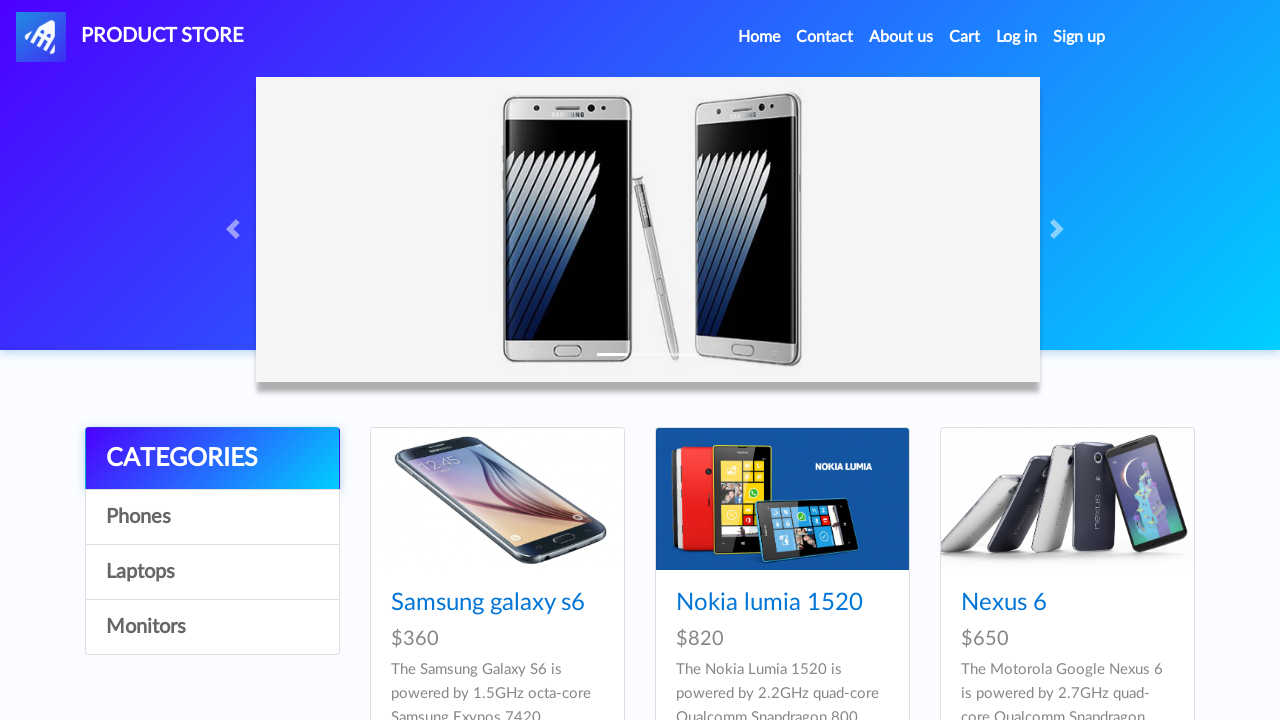

Verified Phones category is visible
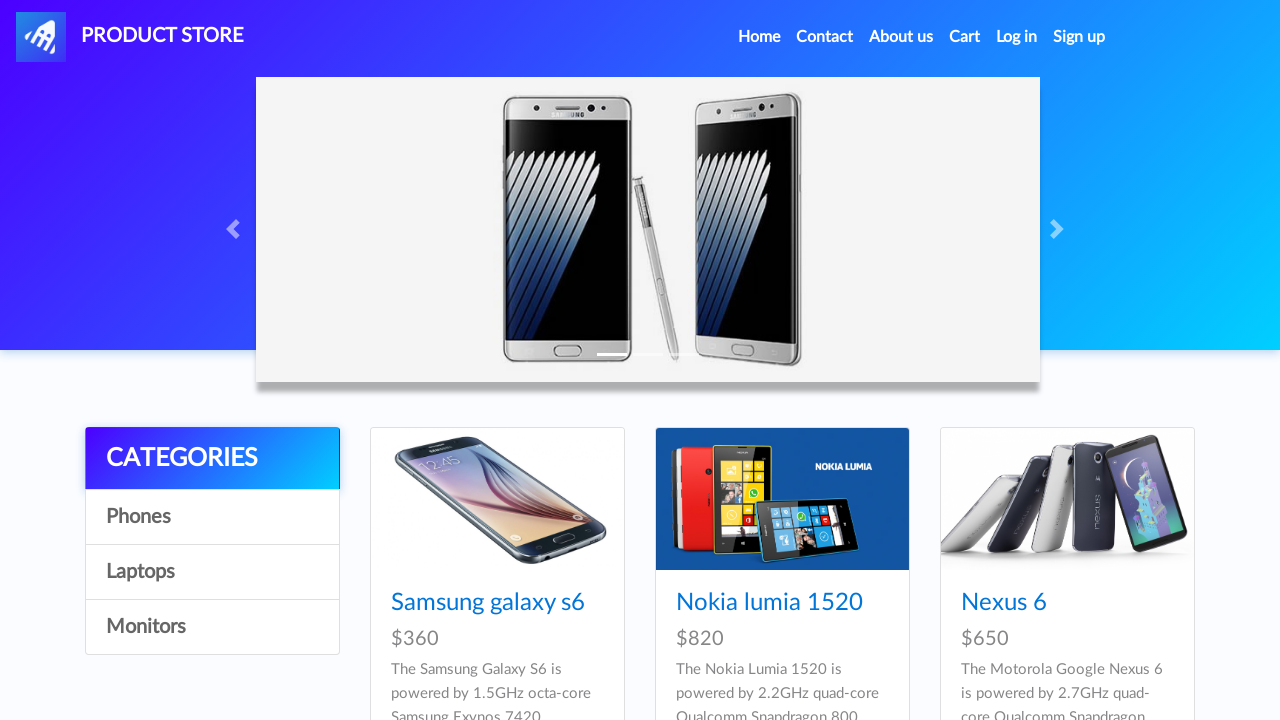

Located Laptops category
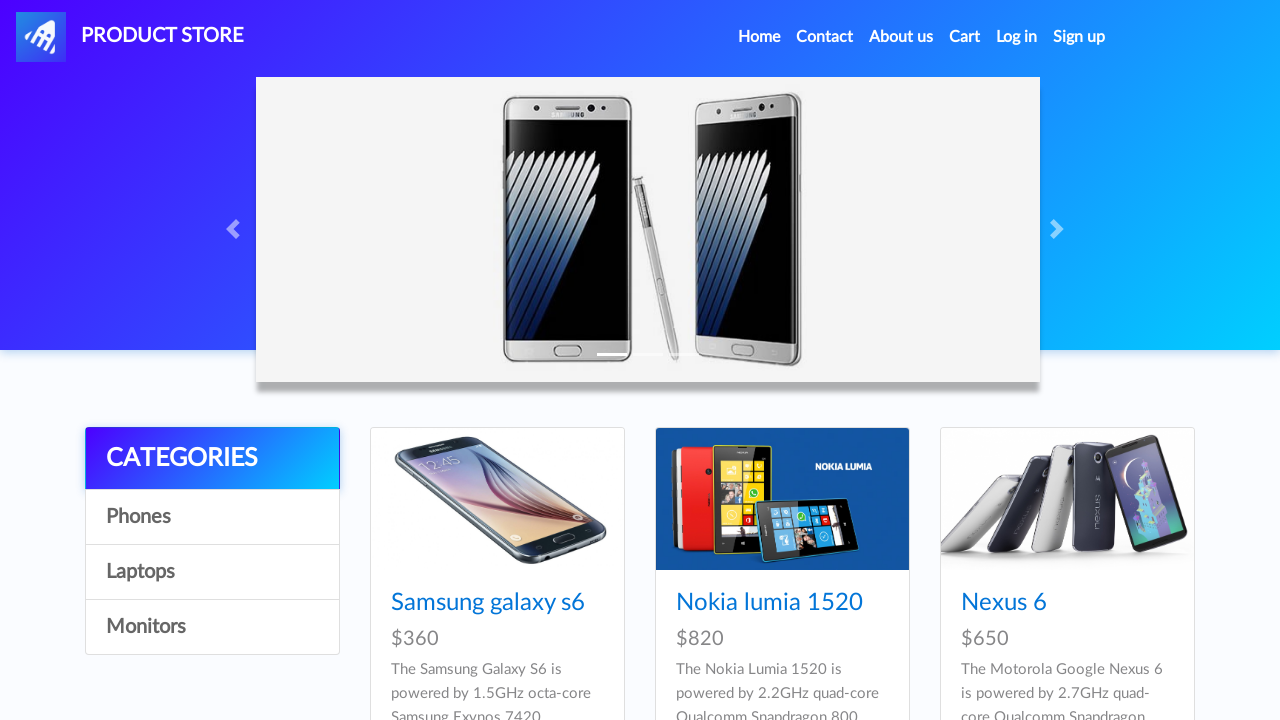

Verified Laptops category is visible
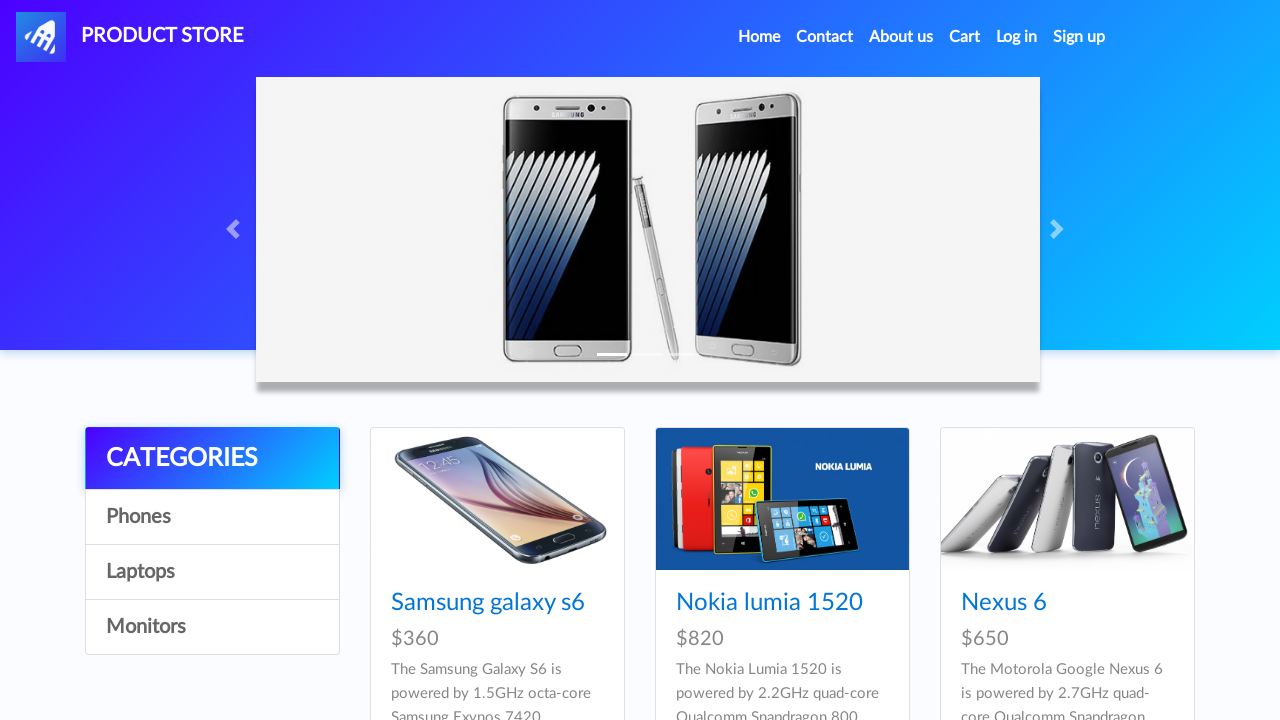

Located Monitors category
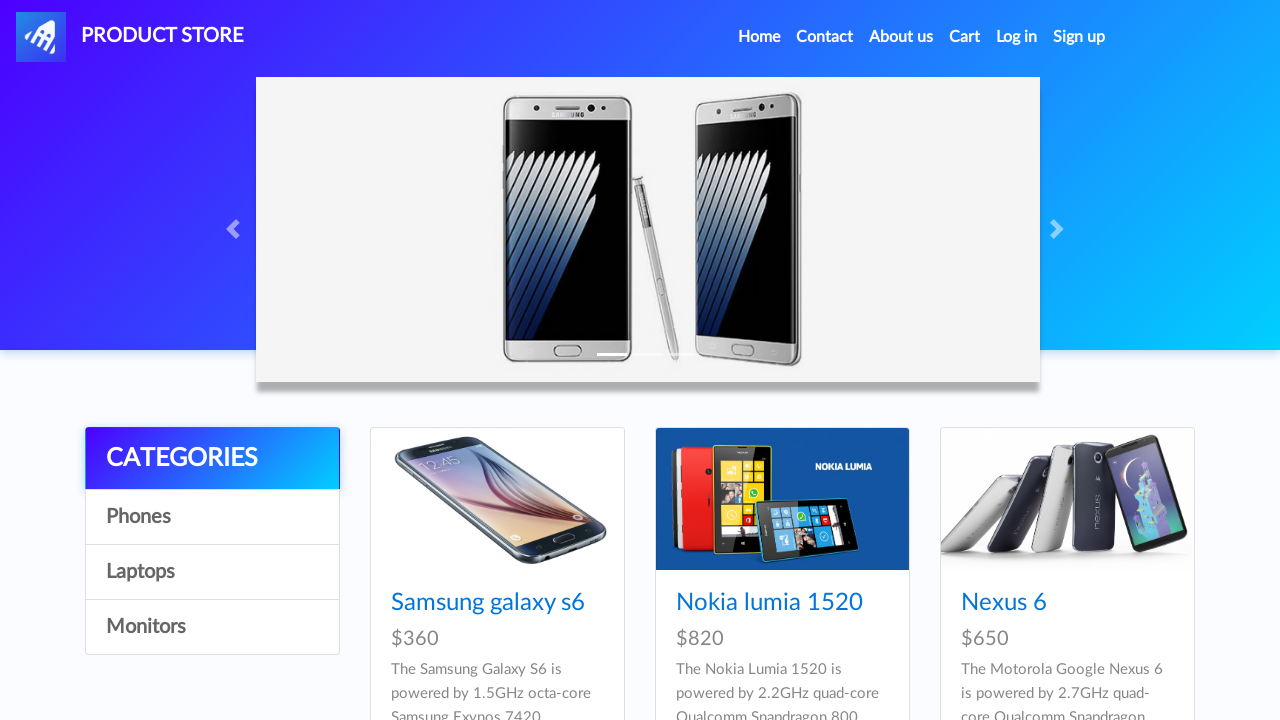

Verified Monitors category is visible
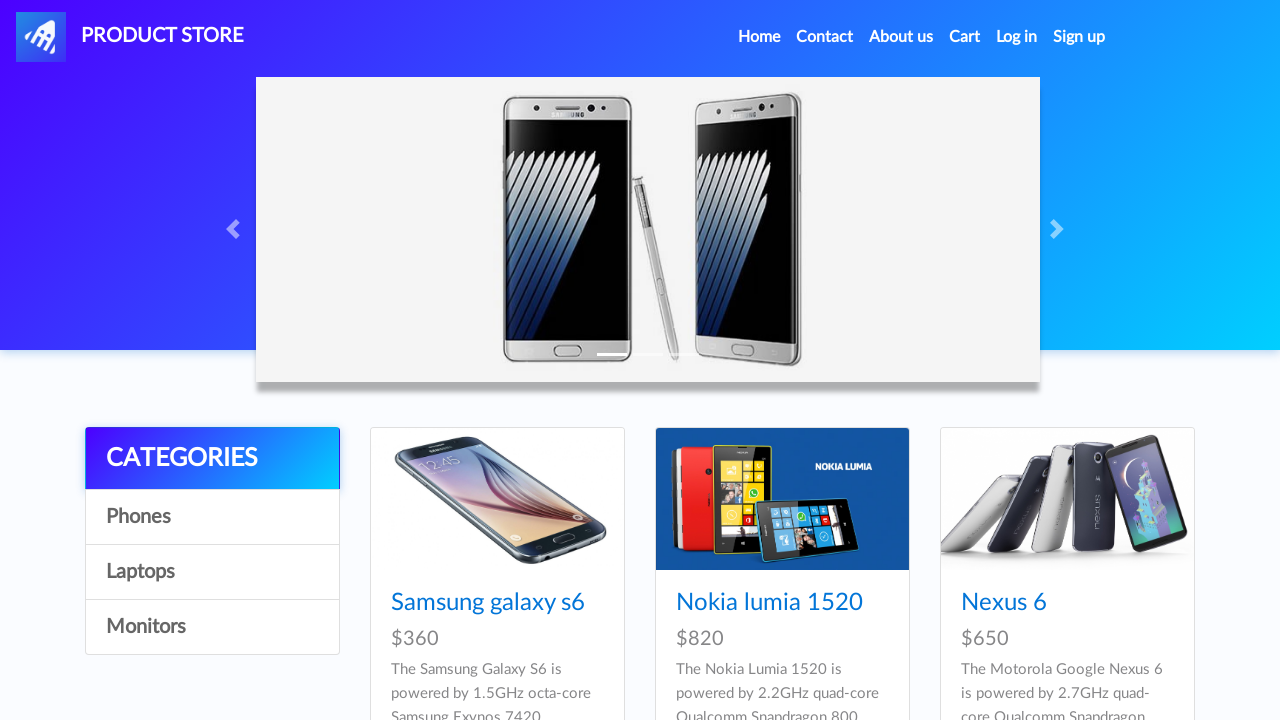

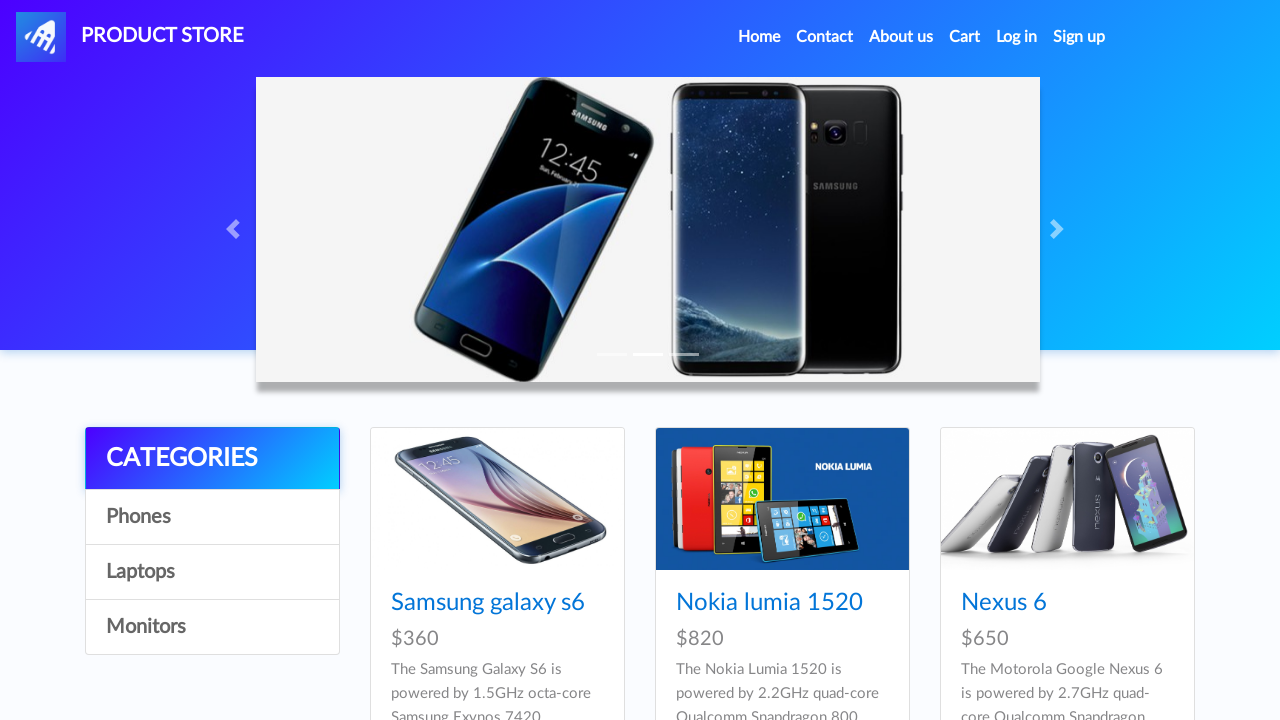